Tests dynamic loading functionality by clicking a Start button and waiting for "Hello World!" text to appear after the loading completes.

Starting URL: https://automationfc.github.io/dynamic-loading/

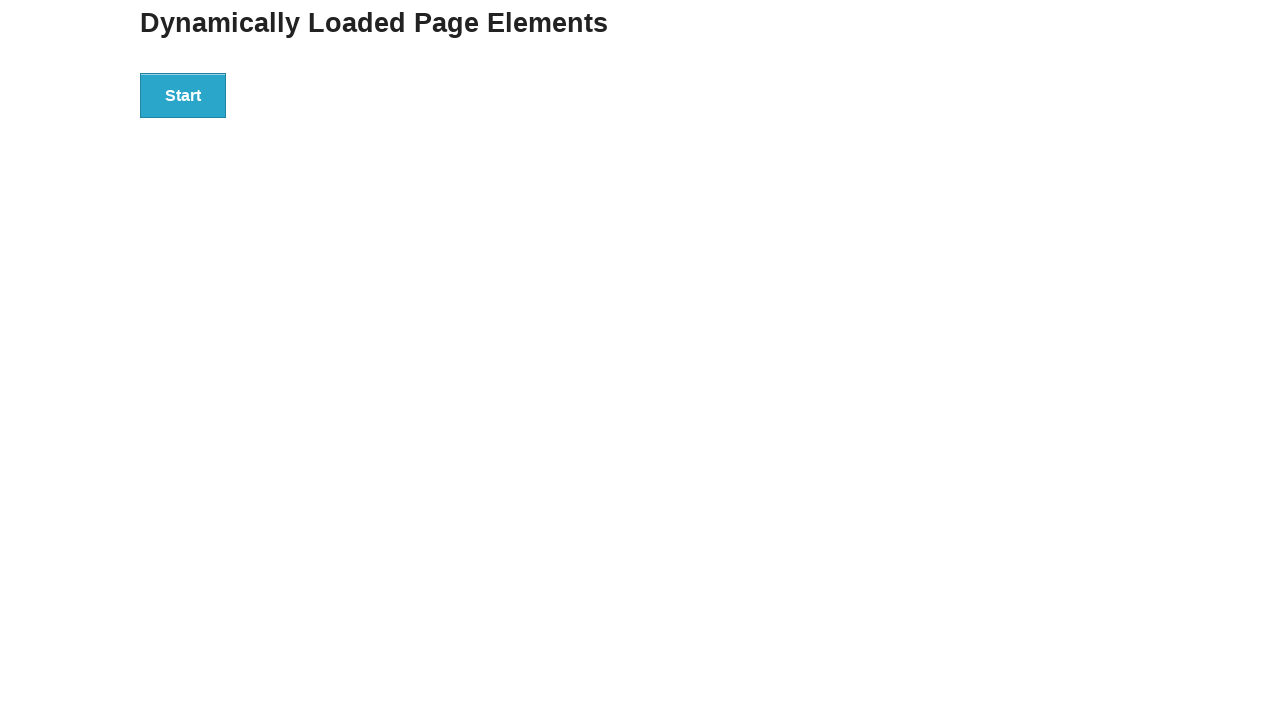

Clicked the Start button to begin dynamic loading at (183, 95) on xpath=//button[text()='Start']
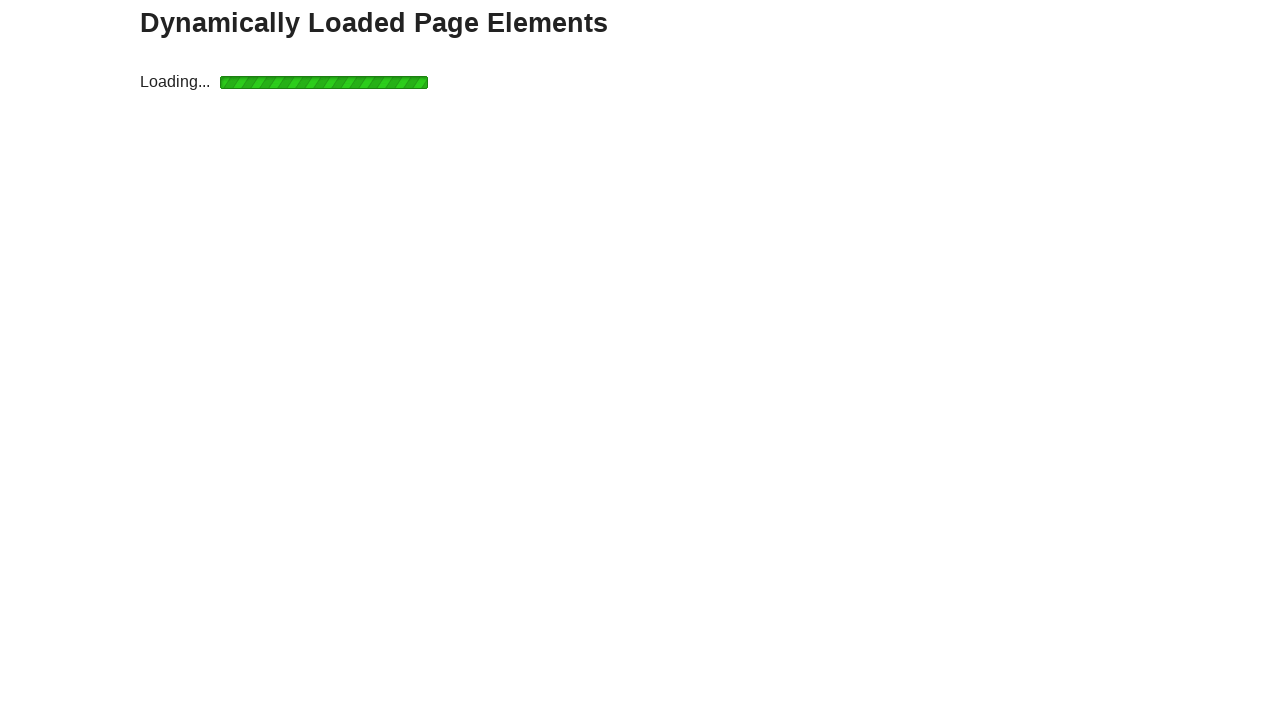

Waited for 'Hello World!' text to appear after loading completed
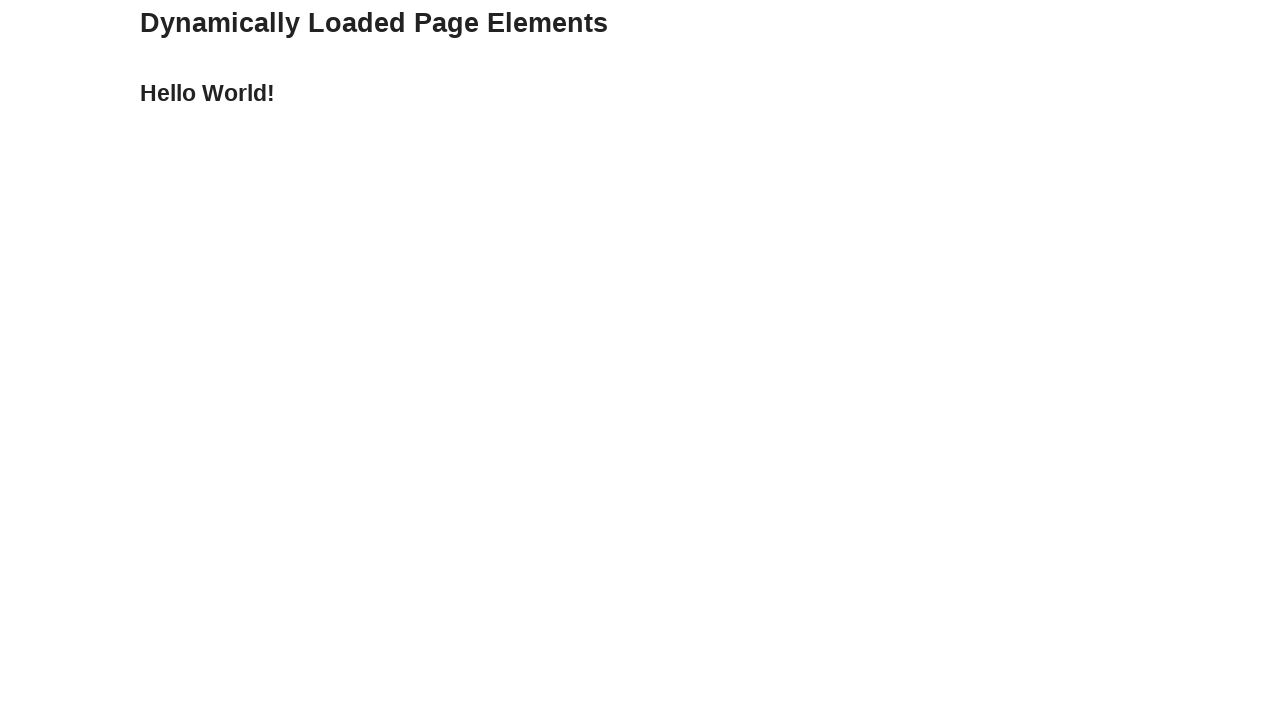

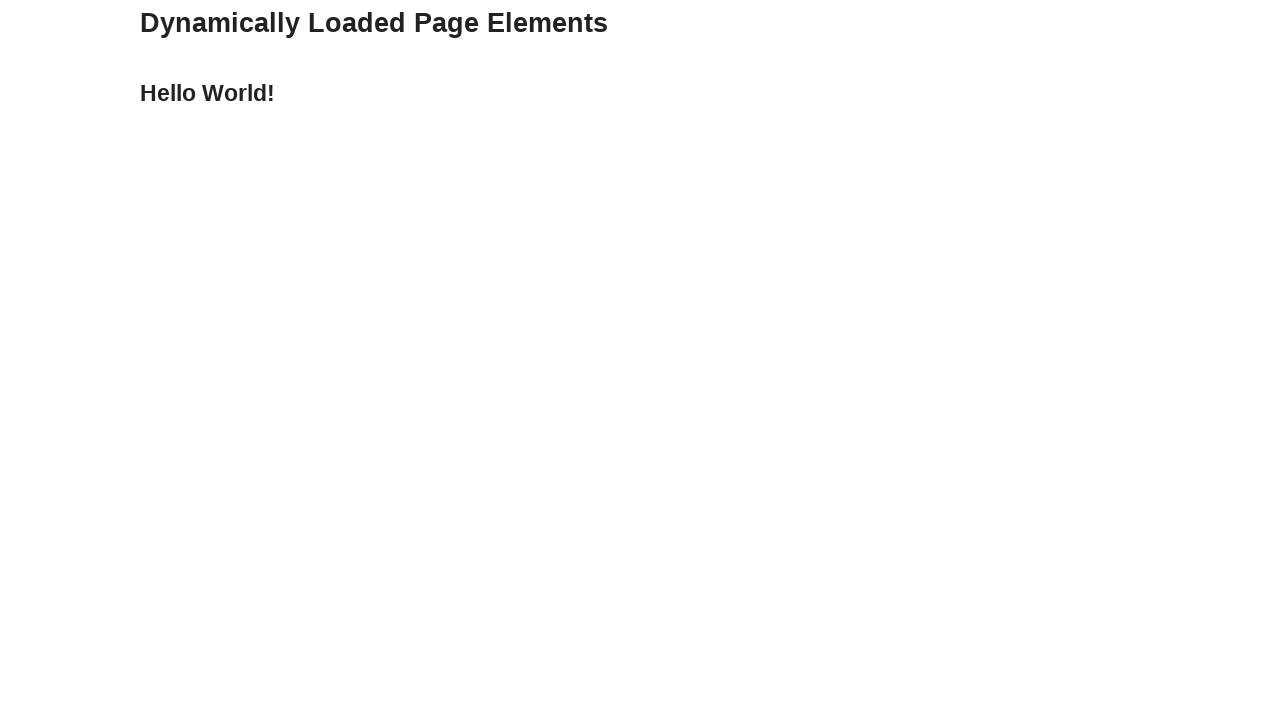